Tests navigation menu interaction by hovering over the "Markets" menu item and clicking on the "HOME" submenu link from the dropdown.

Starting URL: https://www.moneycontrol.com/stocksmarketsindia/

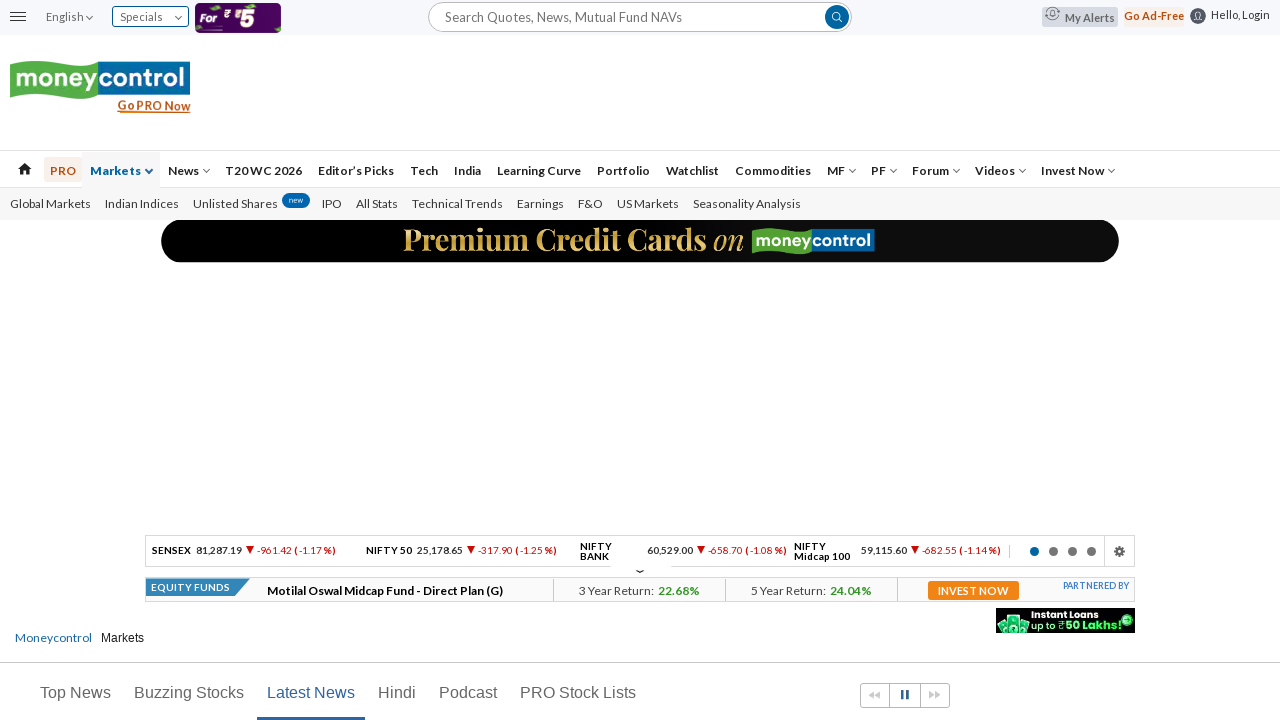

Hovered over Markets menu item to reveal submenu at (121, 170) on li.menu_l1.active.sub_nav a[title='Markets'] >> nth=0
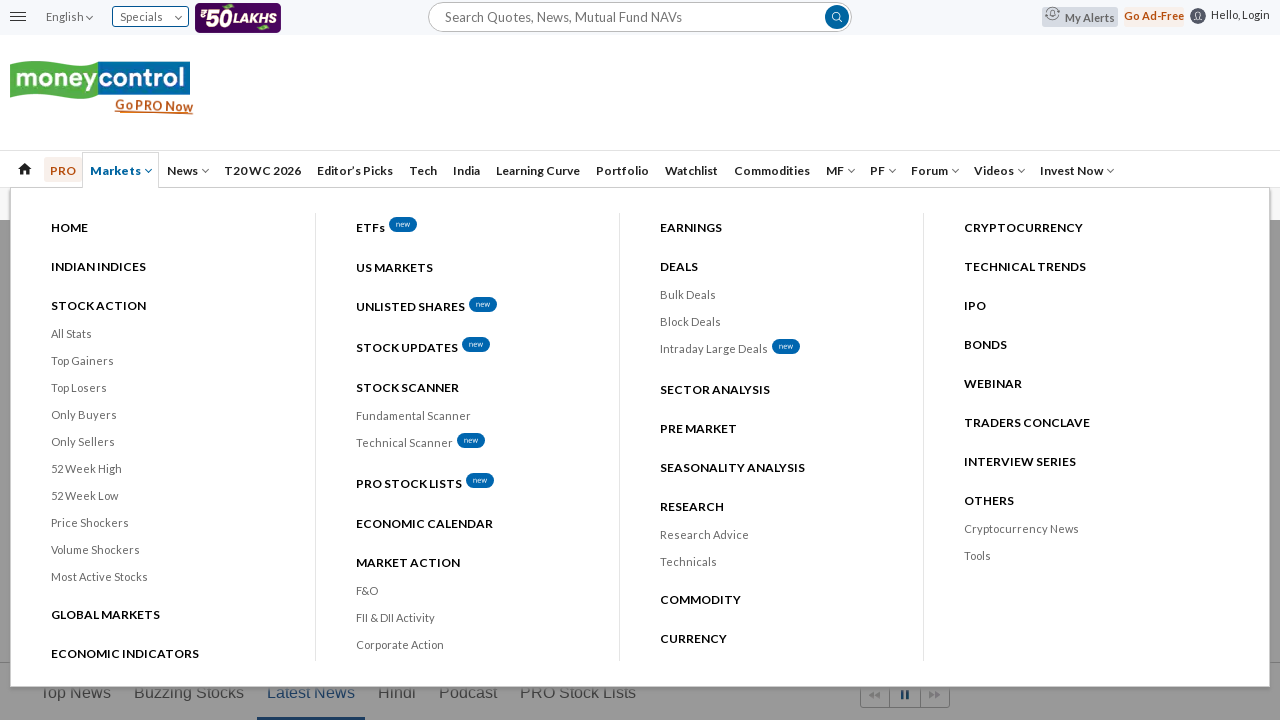

Submenu appeared and became visible
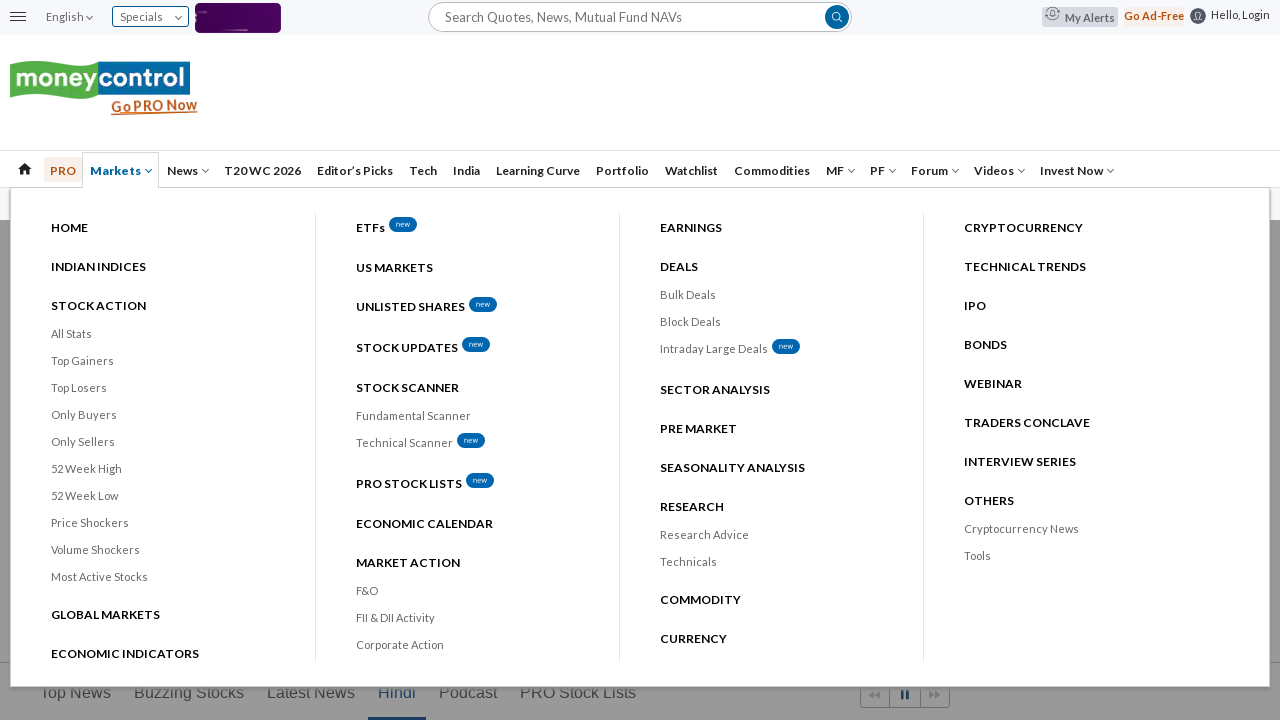

Located 204 submenu links
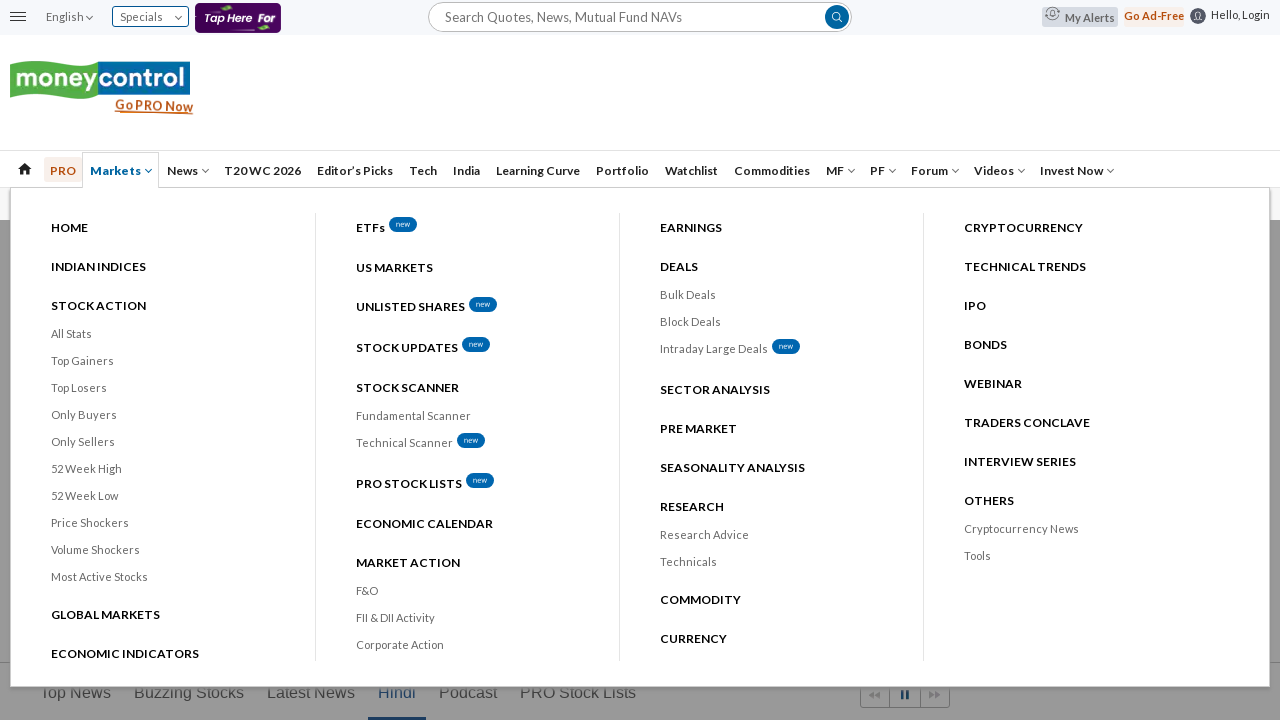

Clicked on HOME submenu link at (183, 228) on ul.market_menu.clearfix li a >> nth=0
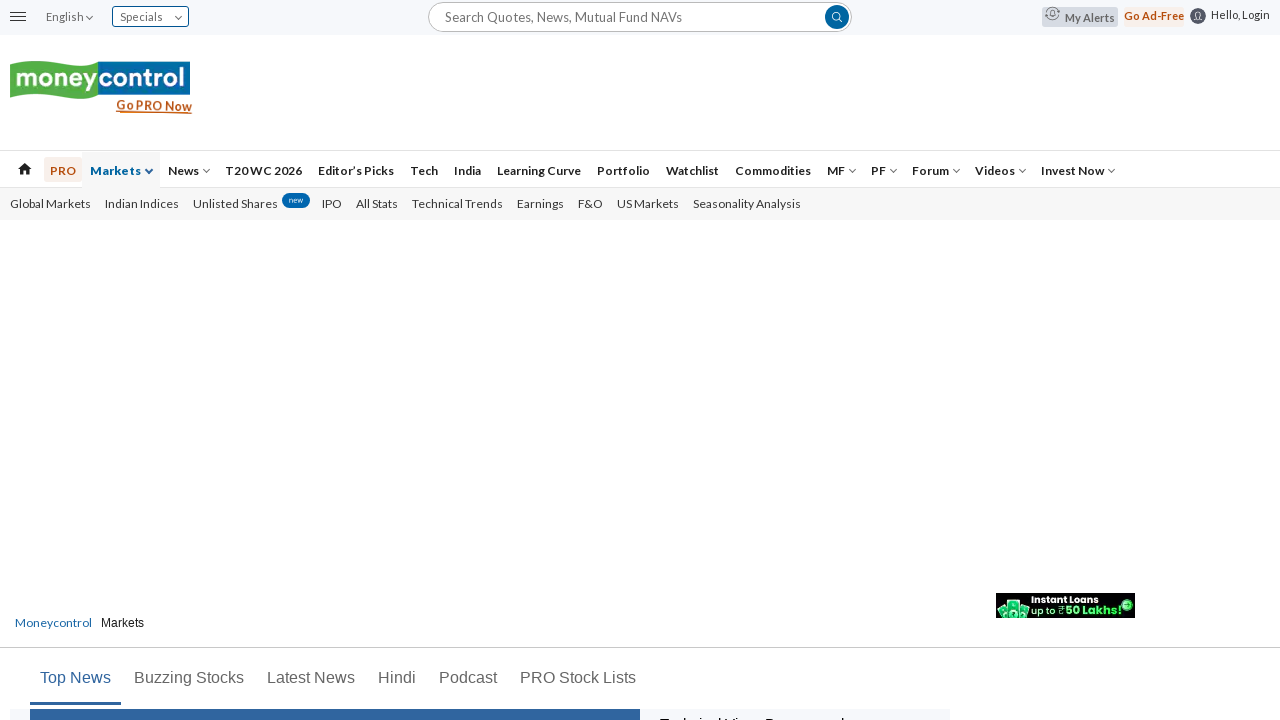

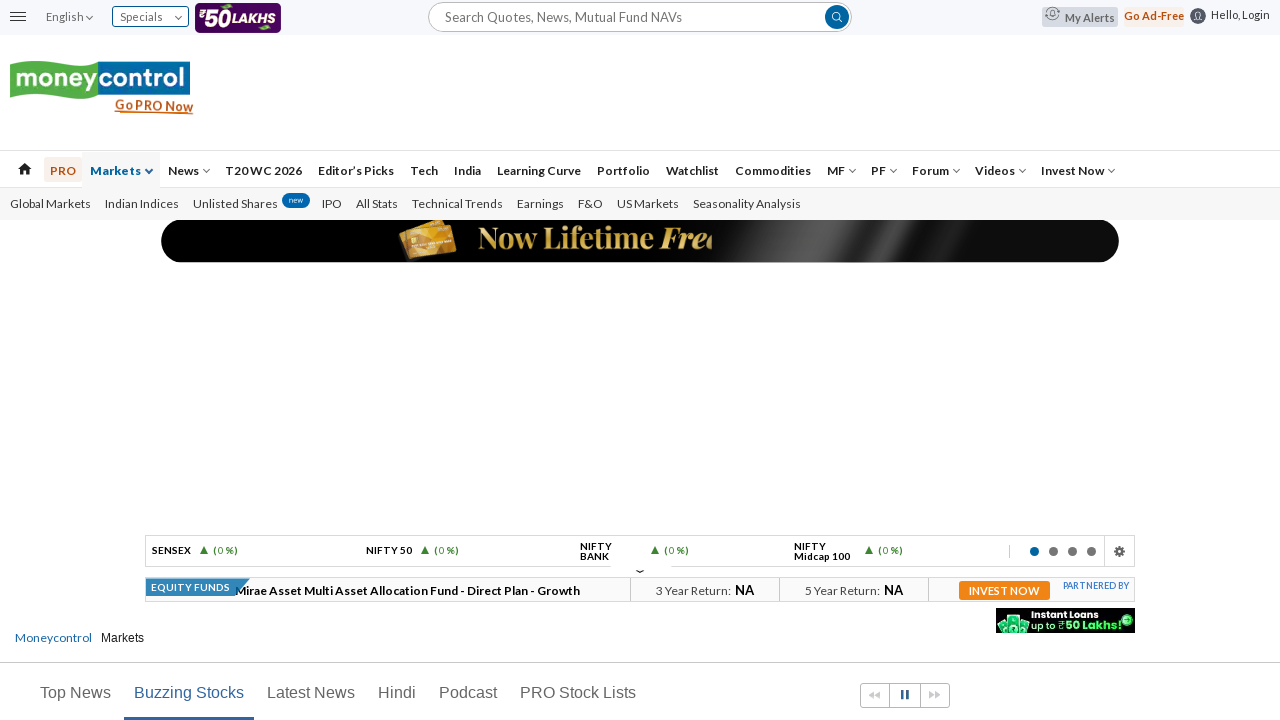